Navigates through multiple shadow DOM elements on the Polymer Shop demo site and clicks on a navigation tab link

Starting URL: https://shop.polymer-project.org/

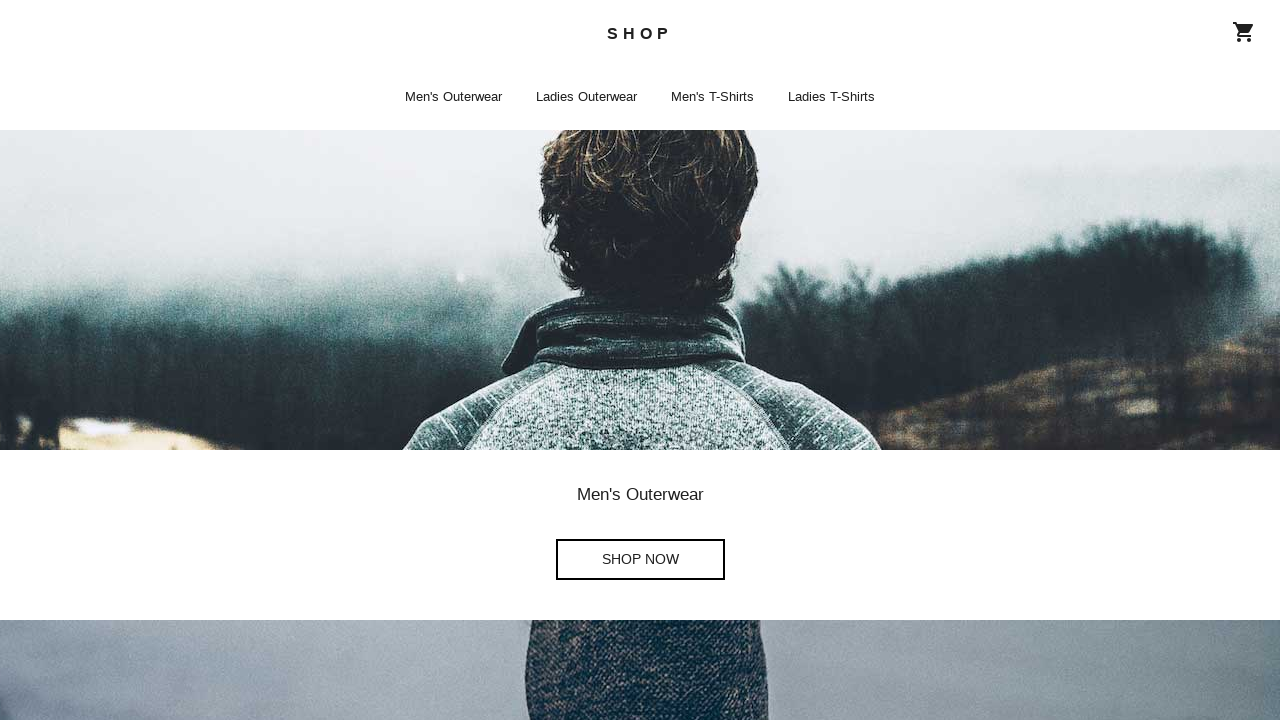

Waited for shop-app element to be present
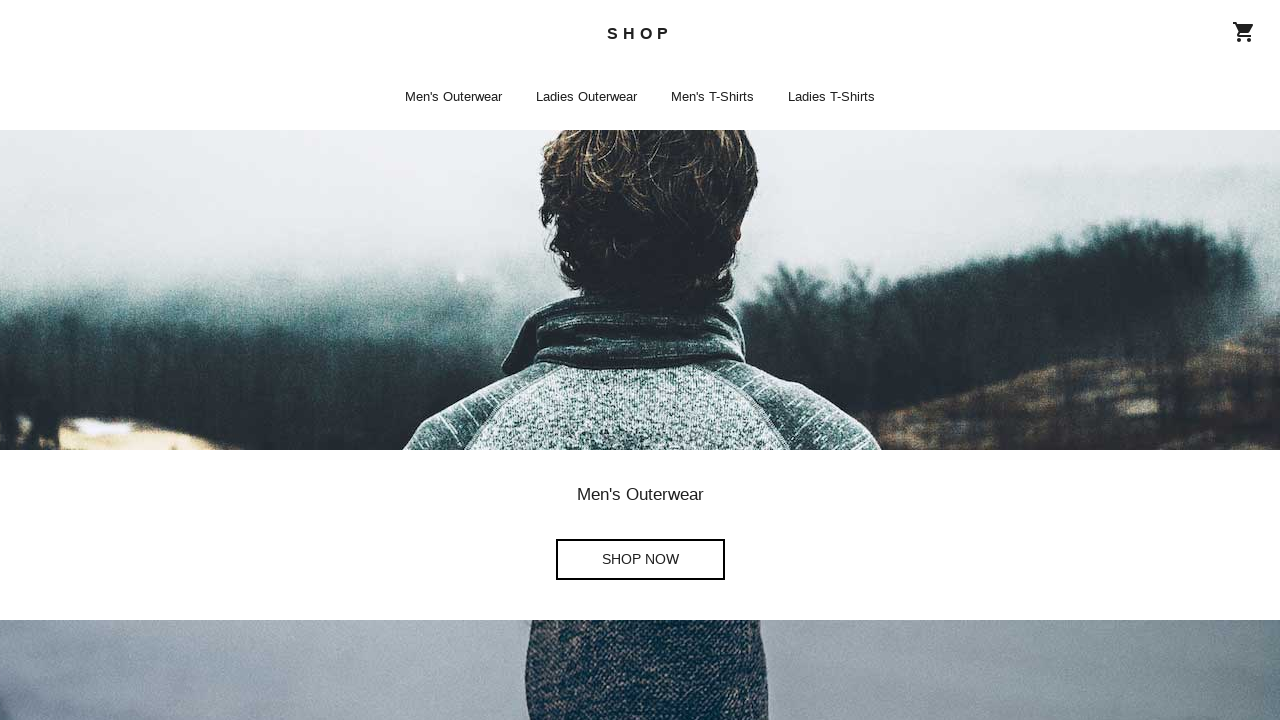

Clicked on the first shop tab link through shadow DOM hierarchy at (454, 97) on shop-app >> app-header >> shop-tabs >> shop-tab >> a
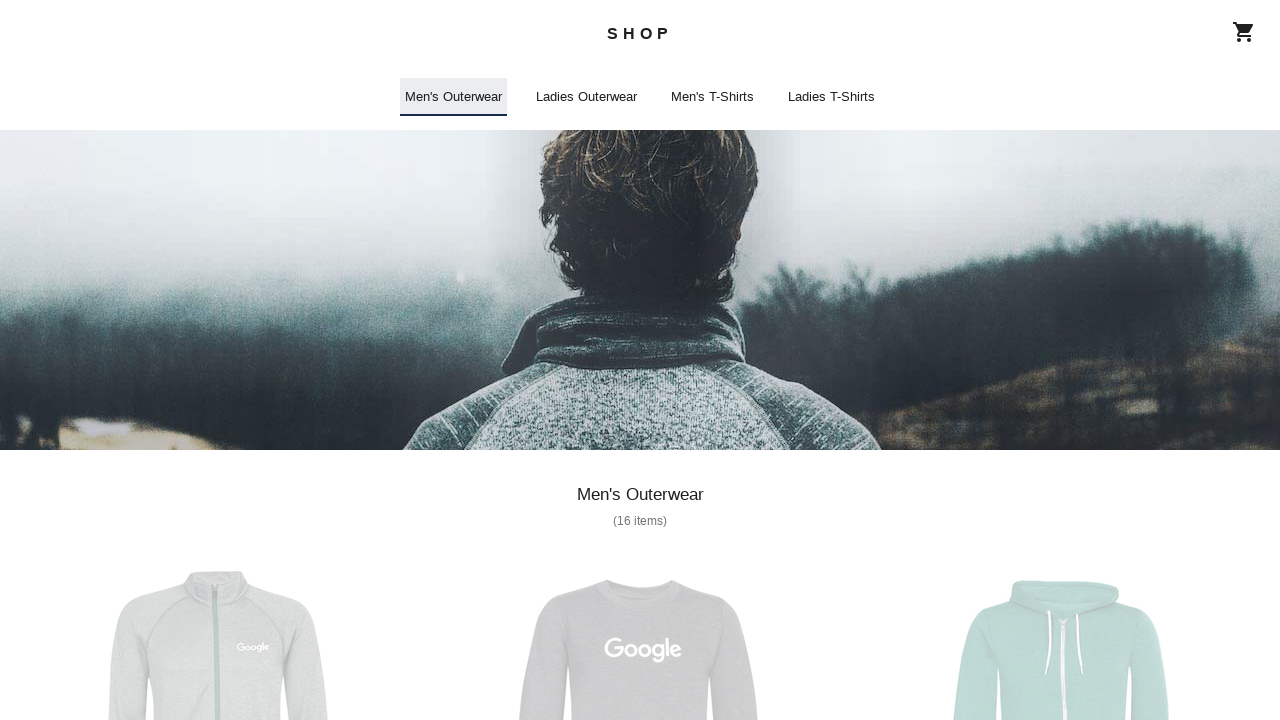

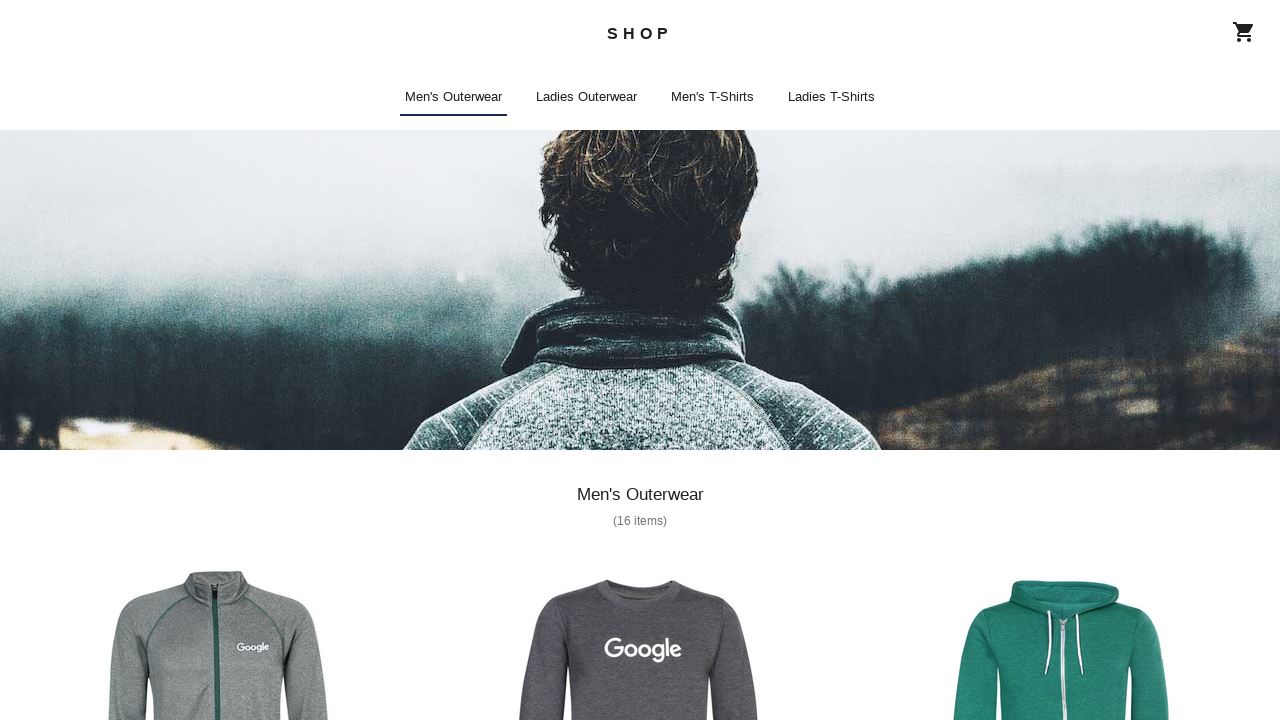